Tests prompt alert functionality by navigating to the textbox tab, triggering a prompt dialog, entering text, and accepting it

Starting URL: https://demo.automationtesting.in/Alerts.html

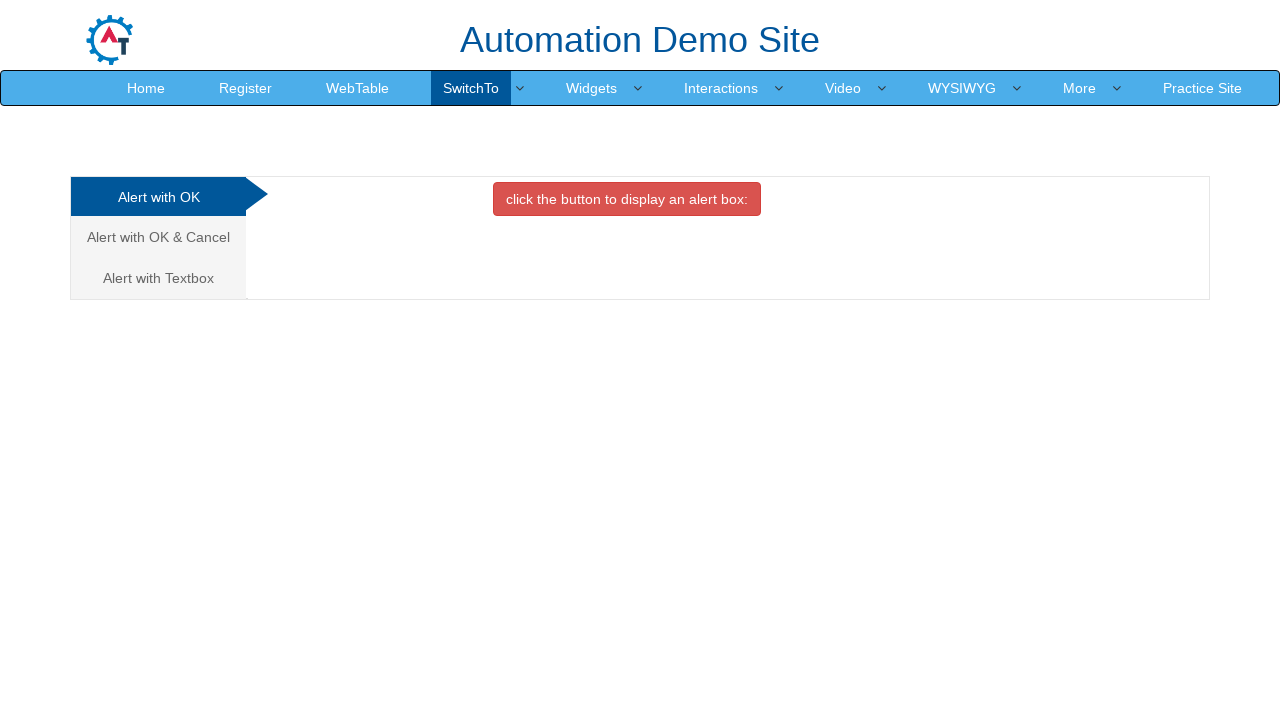

Clicked on Textbox/Prompt tab at (158, 278) on a[href='#Textbox']
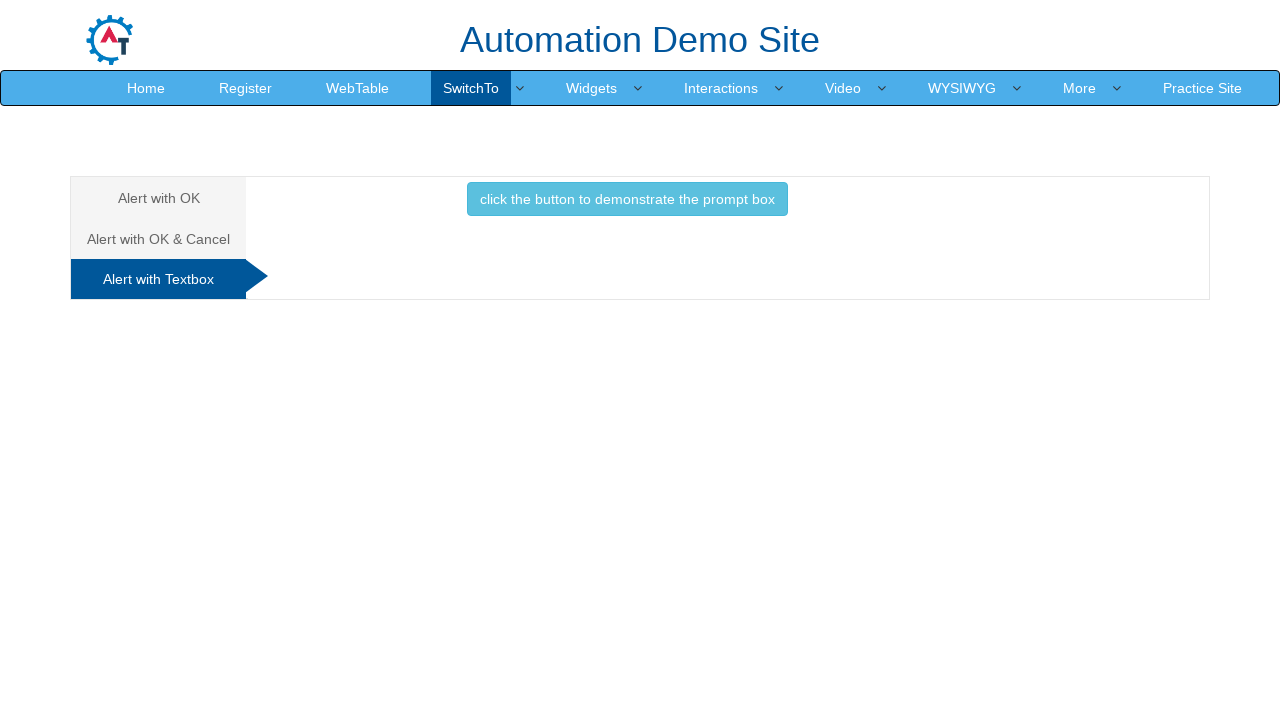

Set up dialog handler to accept prompt with text 'ramesh001'
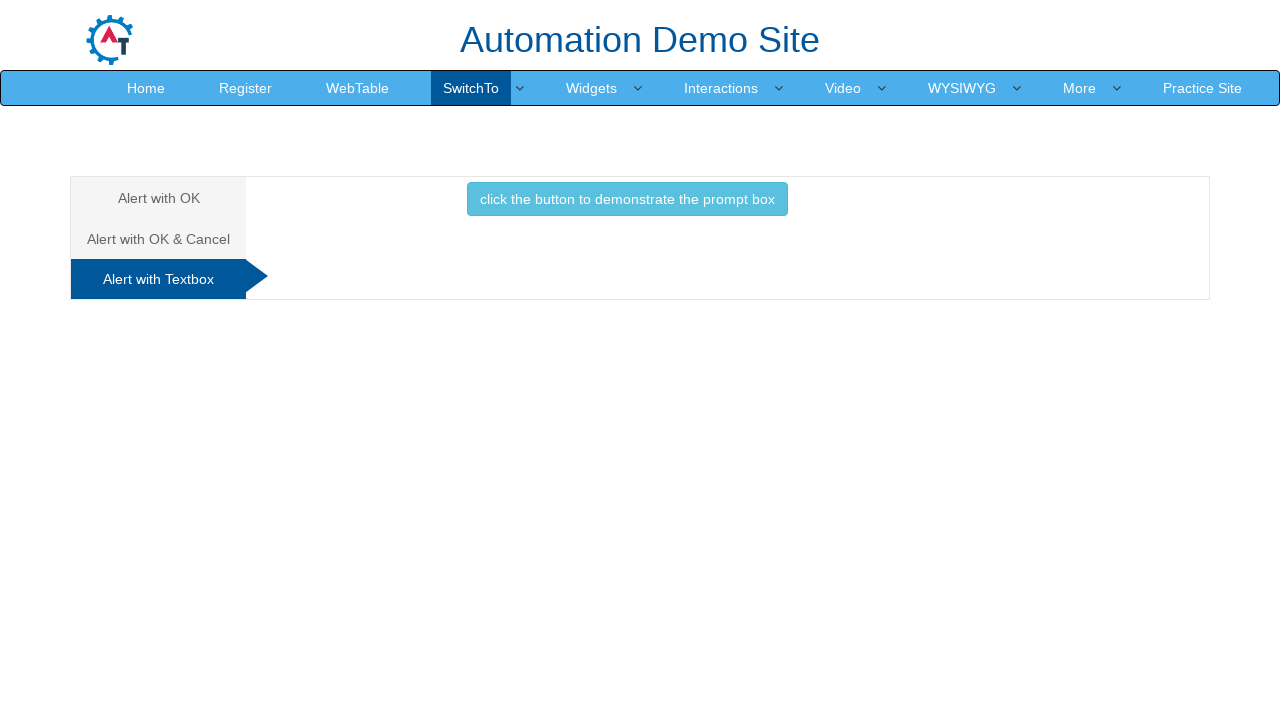

Clicked button to trigger prompt dialog at (627, 199) on button[onclick='promptbox()']
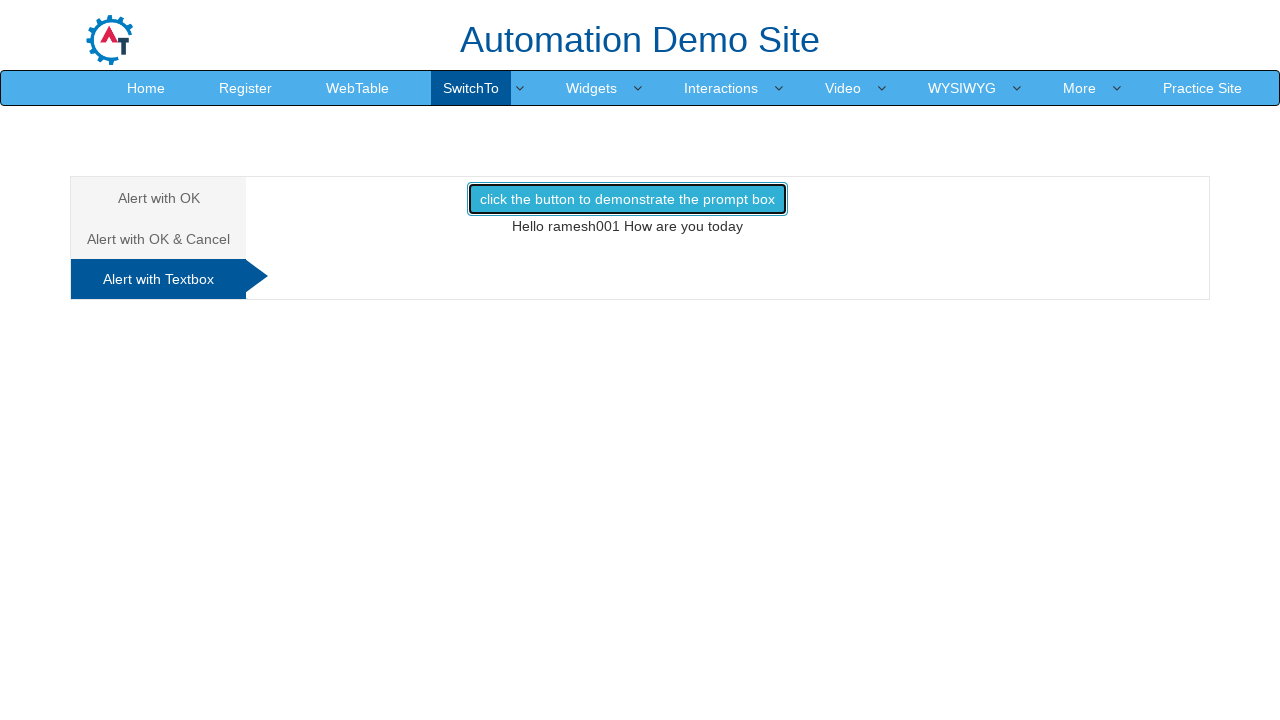

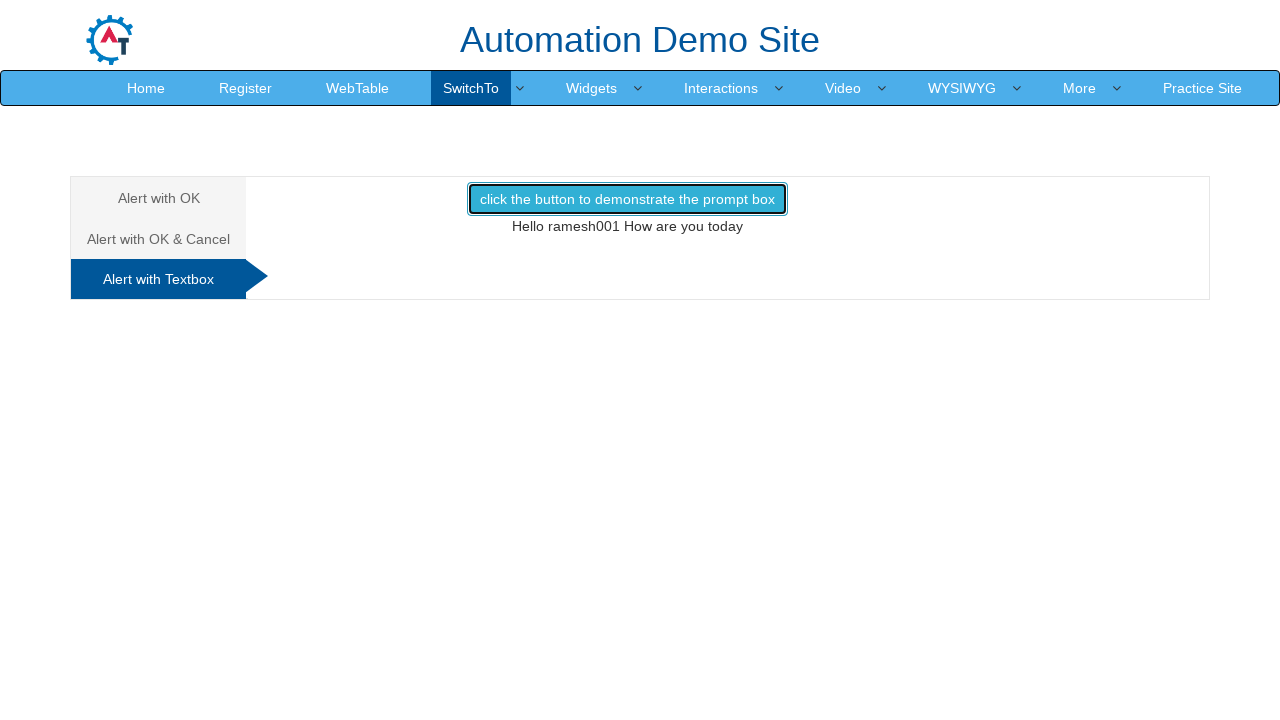